Tests dropdown selection using Playwright's built-in select_option method to choose "Option 1" by visible text

Starting URL: https://the-internet.herokuapp.com/dropdown

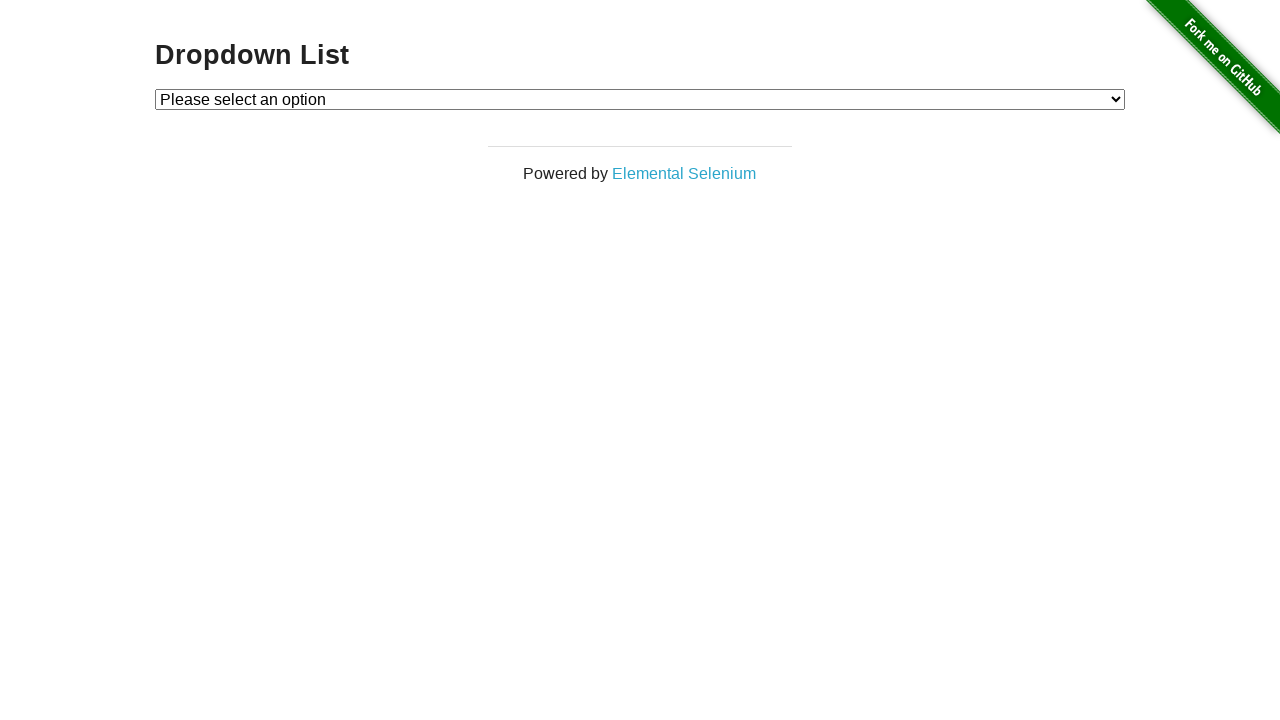

Selected 'Option 1' from dropdown by visible text on #dropdown
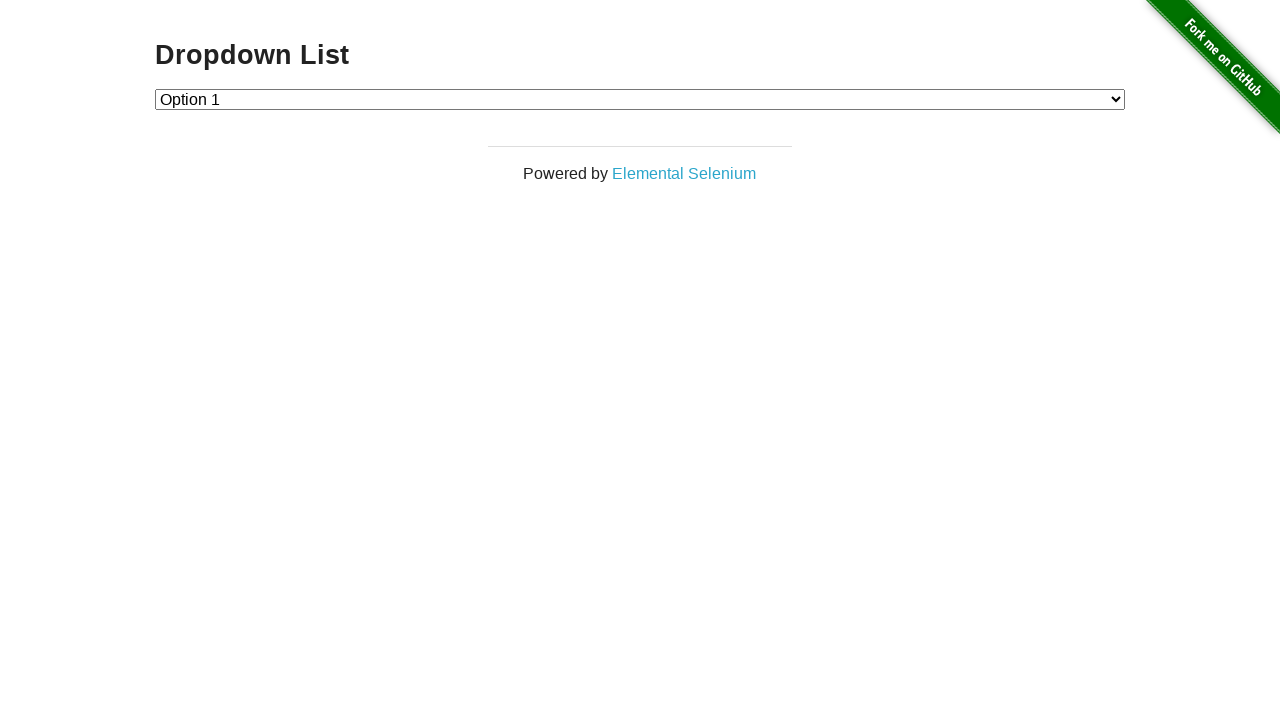

Verified dropdown selection value is '1'
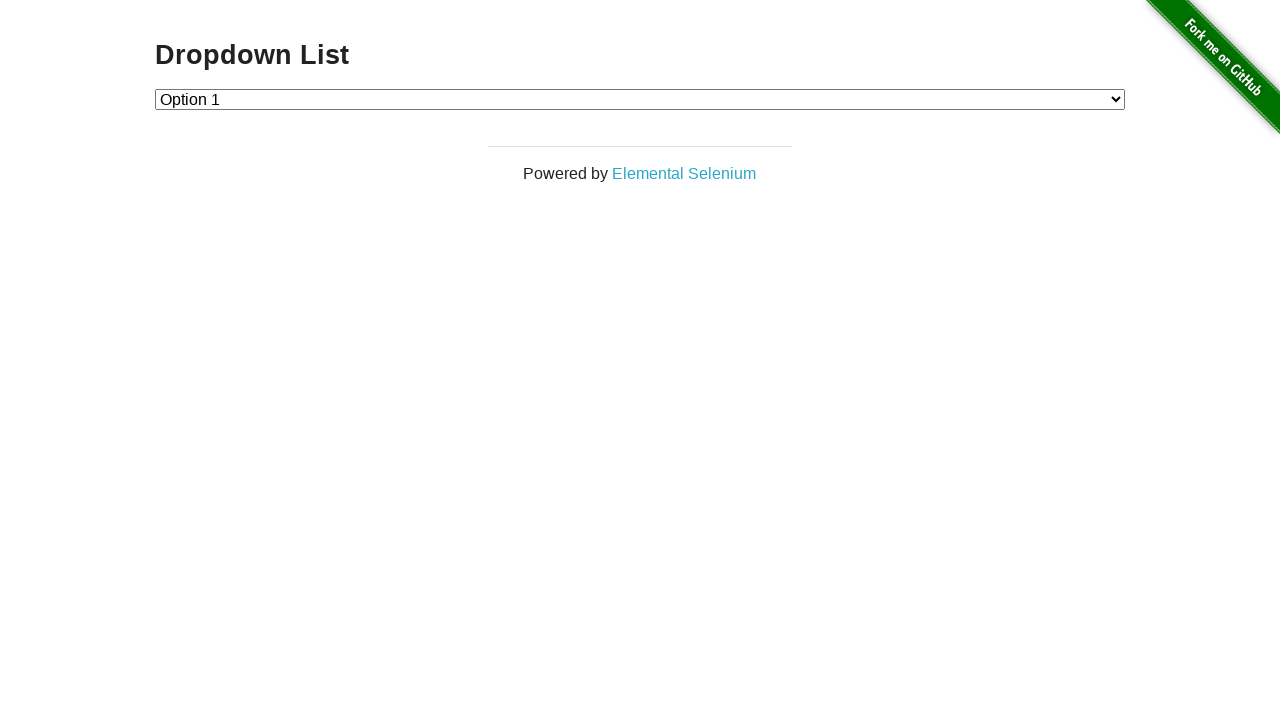

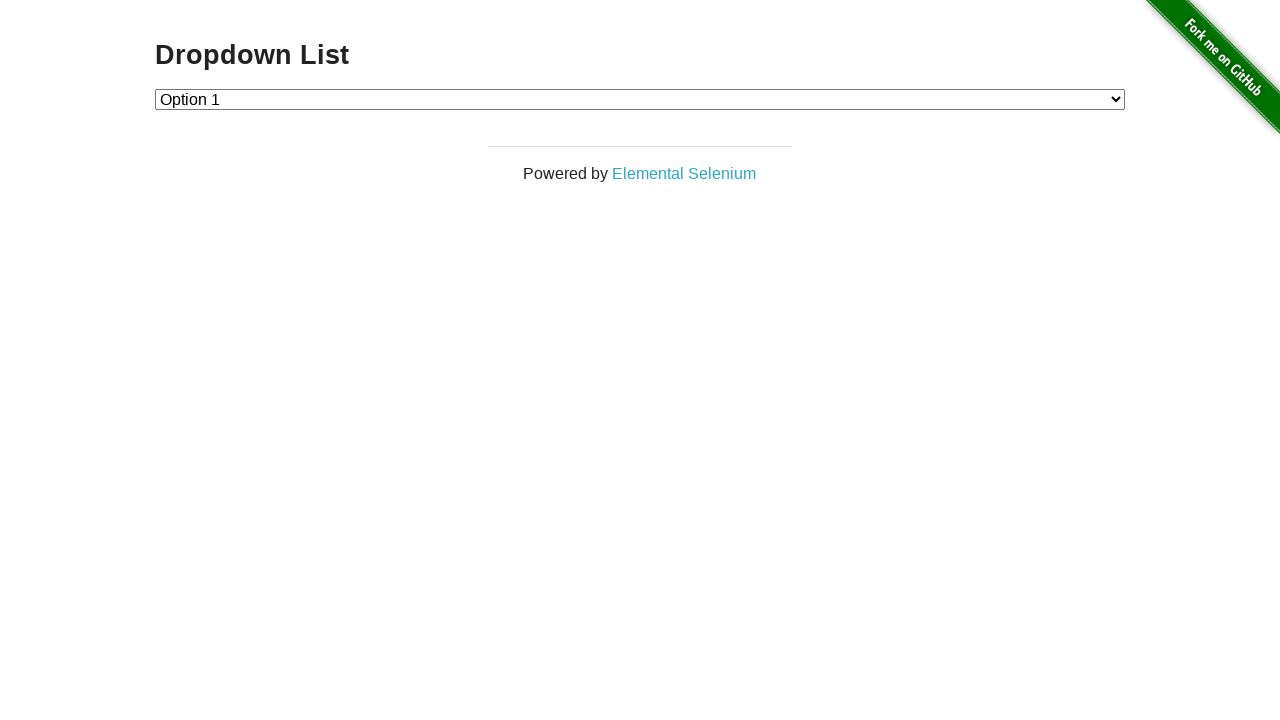